Navigates to GreensTech Selenium course content page, scrolls to specific sections including job openings and online classroom elements

Starting URL: http://greenstech.in/selenium-course-content.html

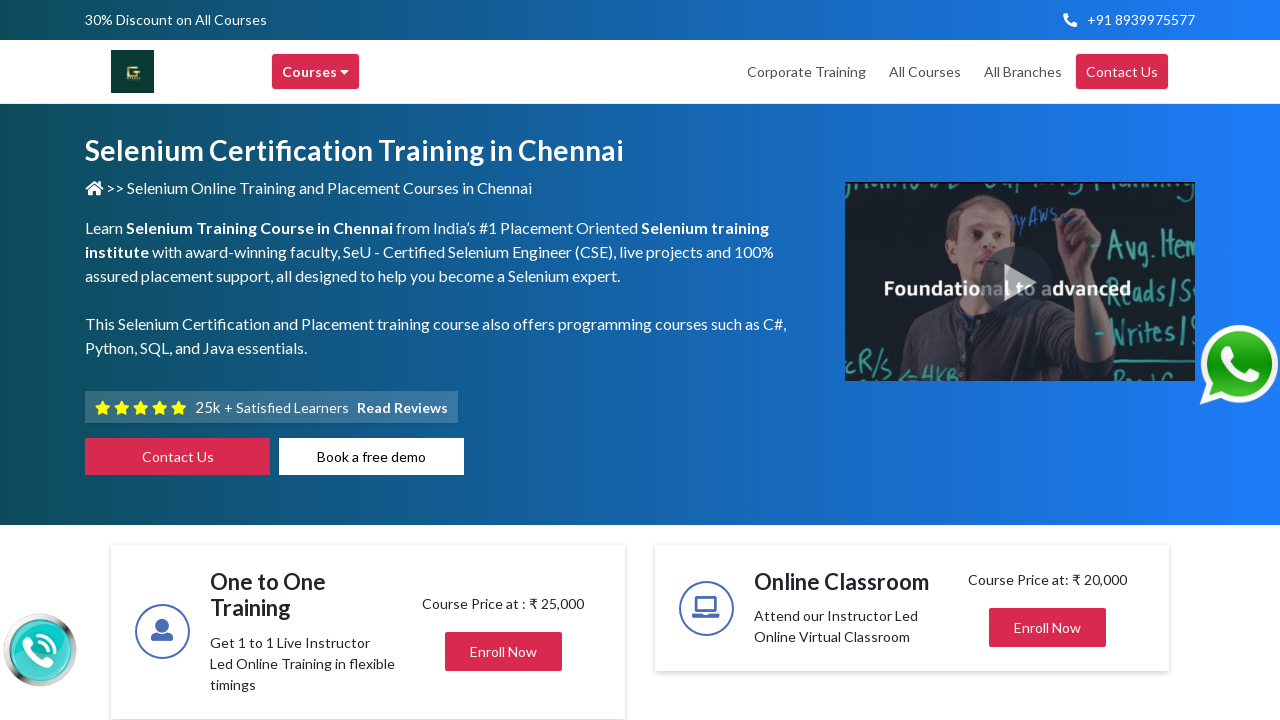

Scrolled to job openings section
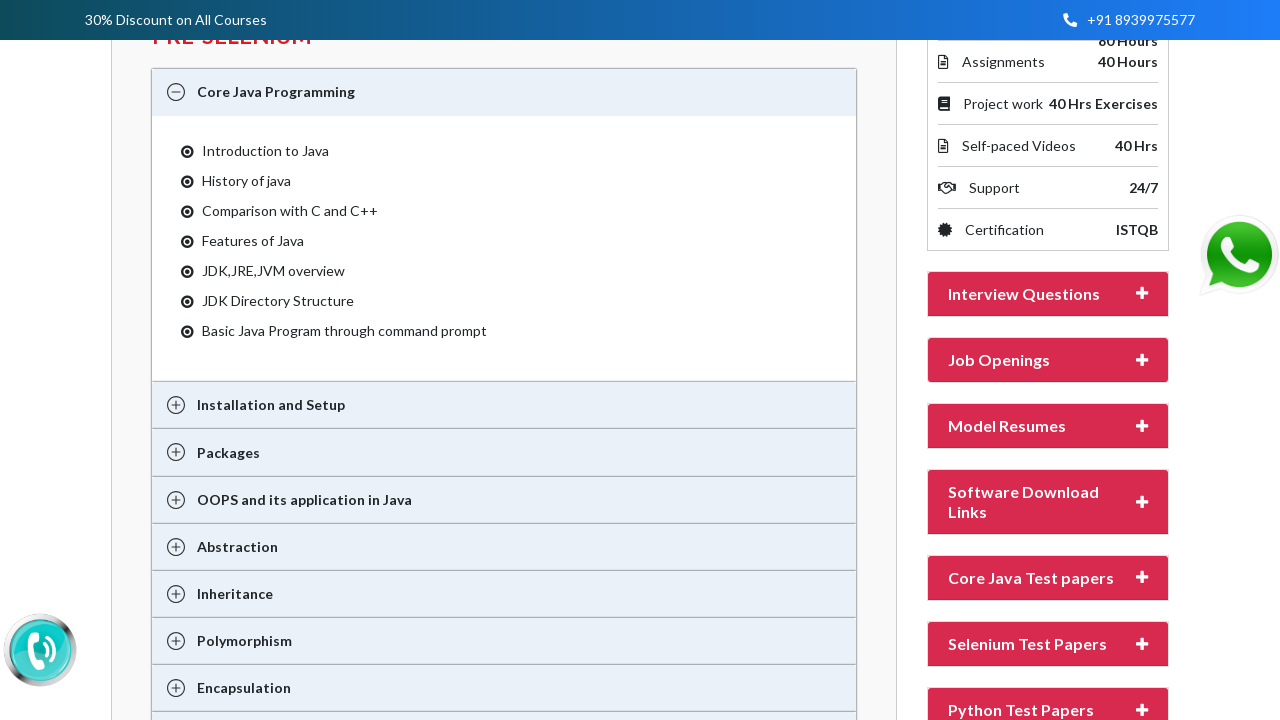

Waited 3 seconds for elements to load
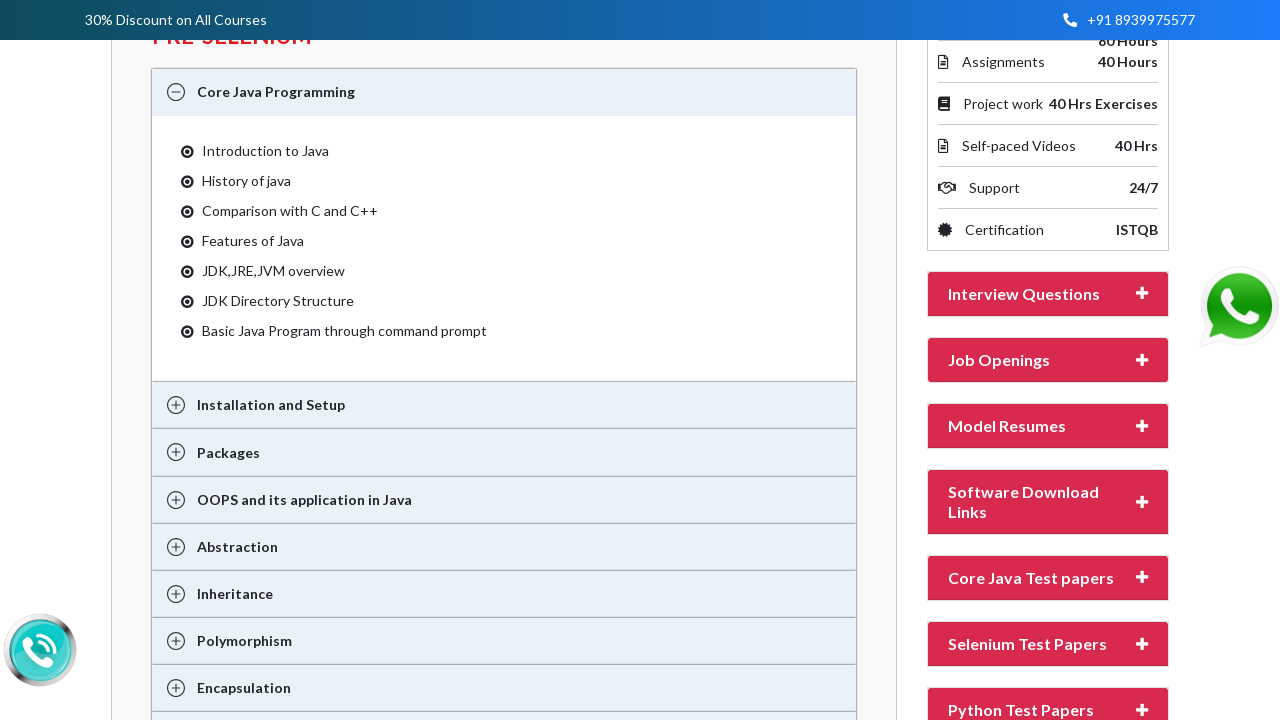

Scrolled to online classroom section
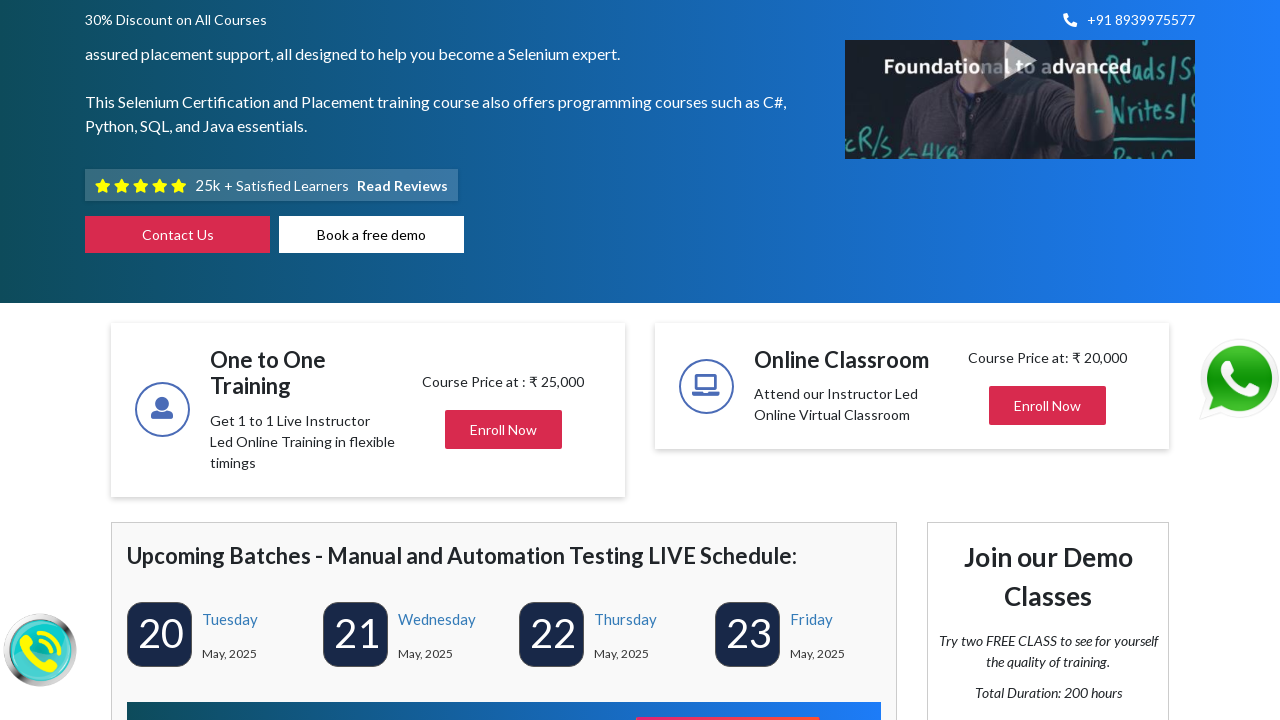

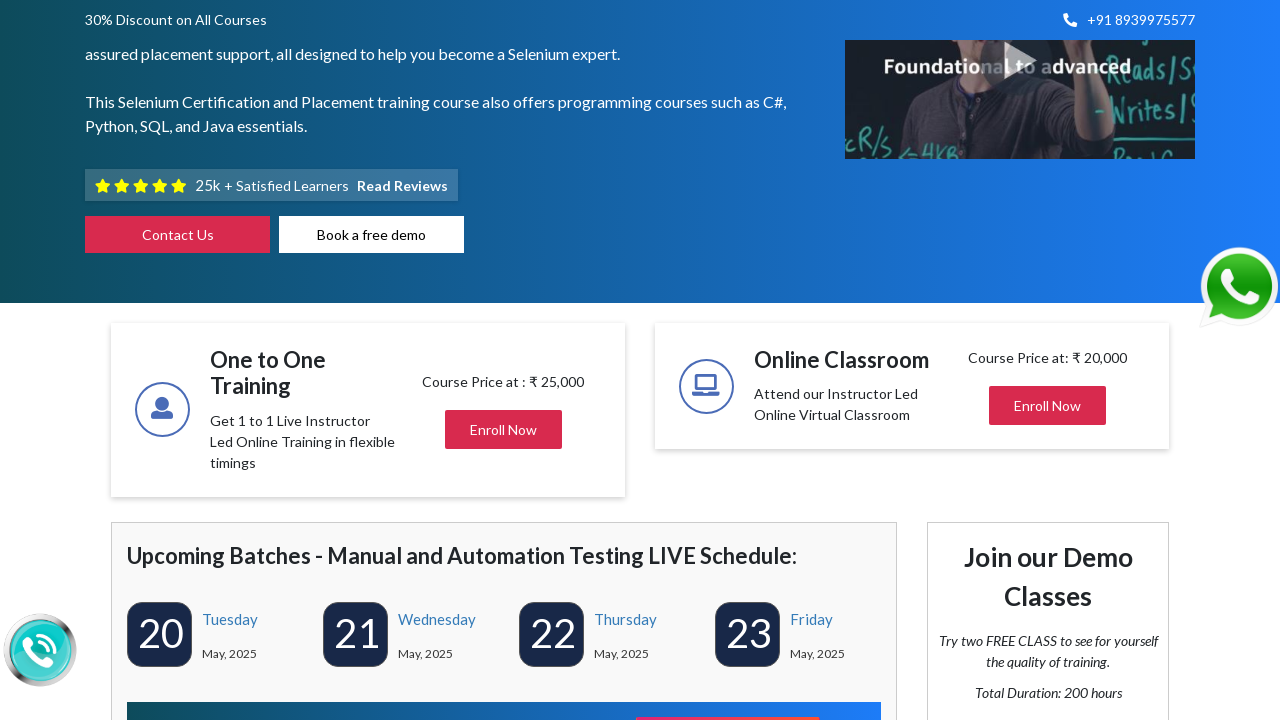